Opens the JTC website and checks that the browser console logs do not contain any SEVERE errors

Starting URL: https://jtc.ooo/

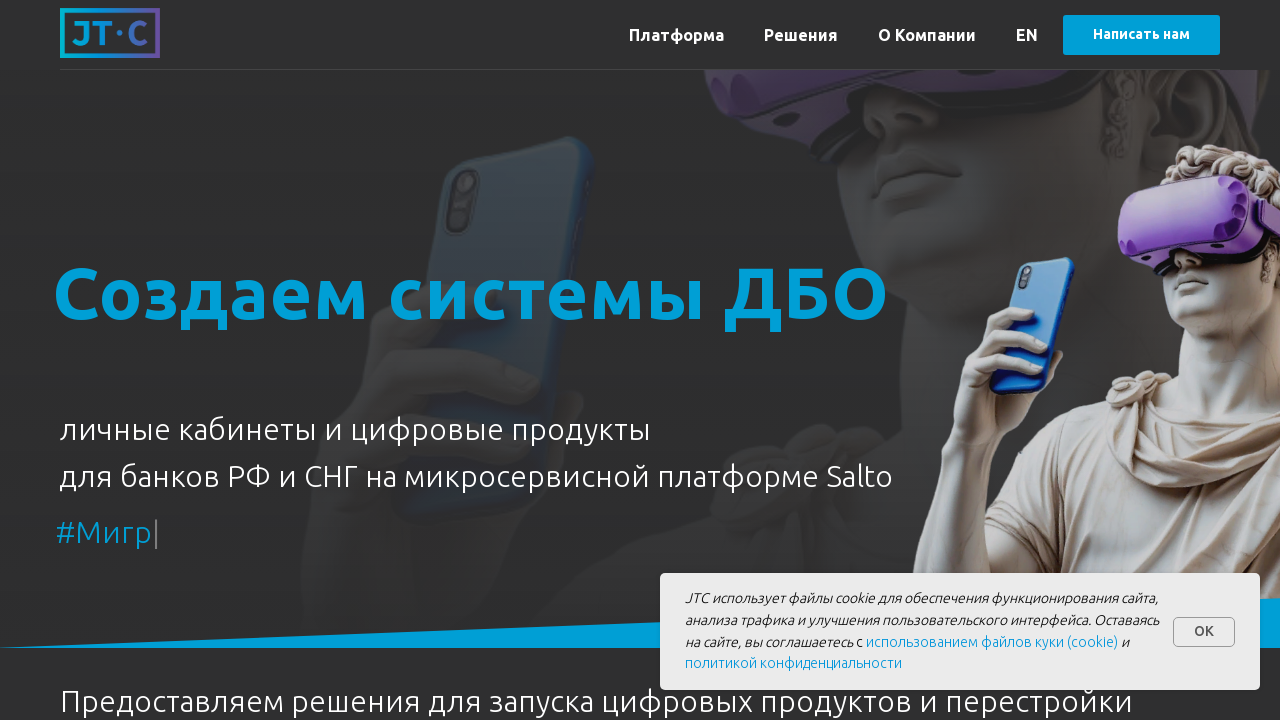

Set up console message listener to capture errors
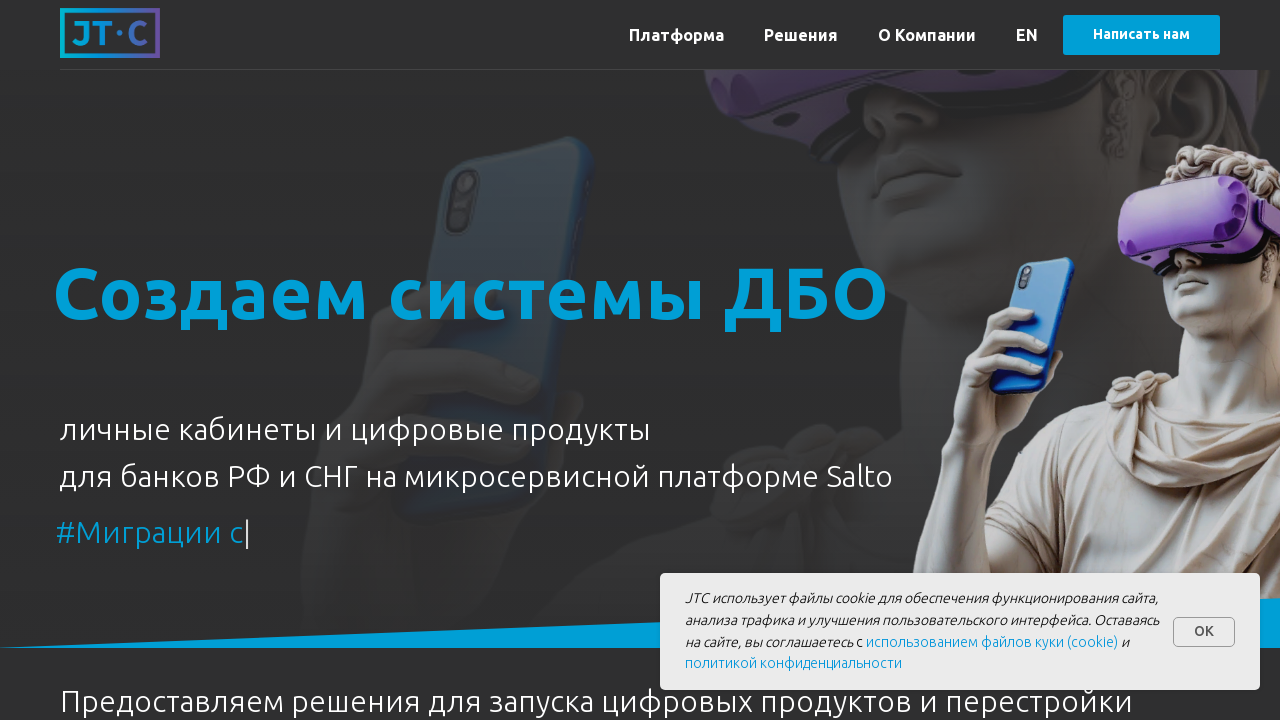

Reloaded JTC website to capture console messages
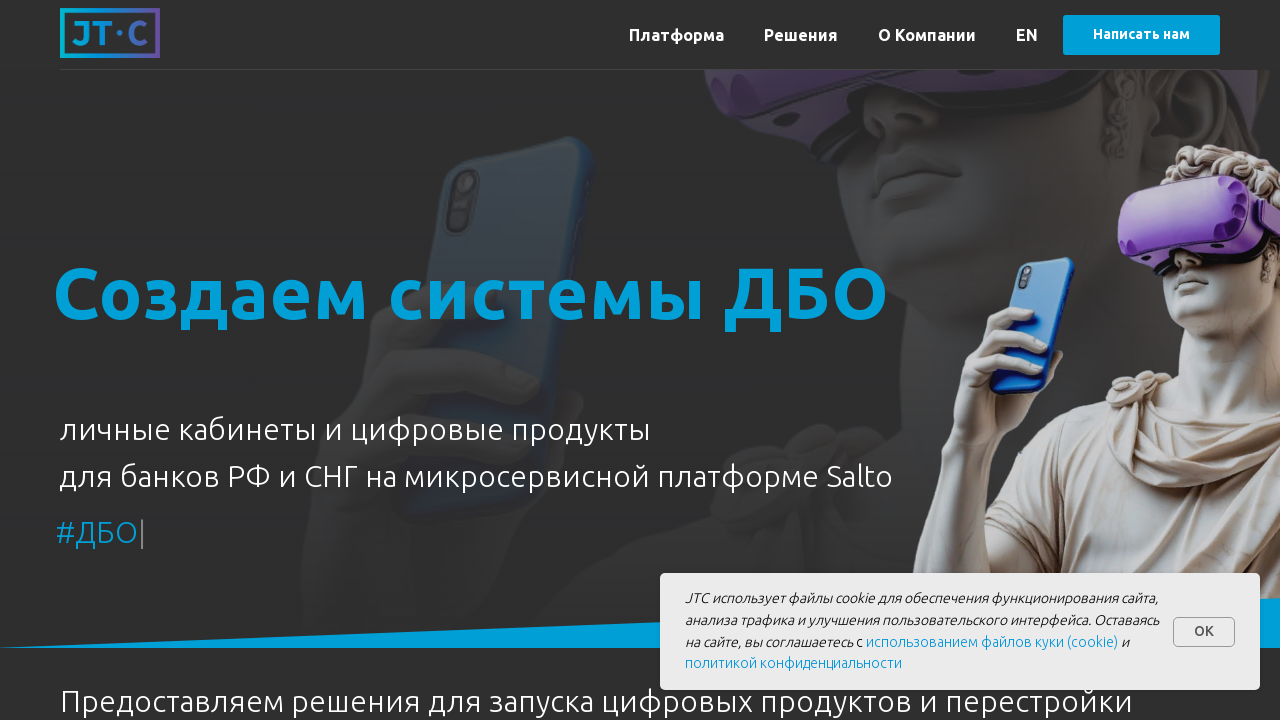

Waited for console messages to be logged
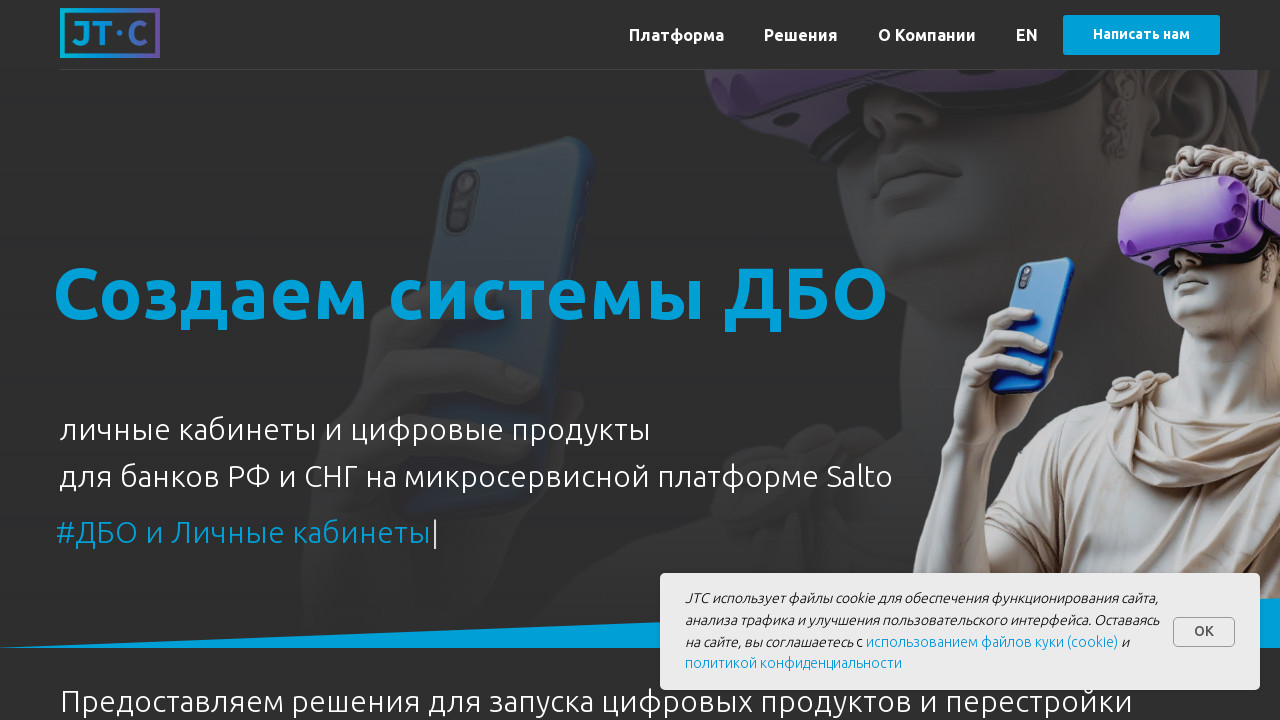

Verified that no SEVERE errors were found in console logs
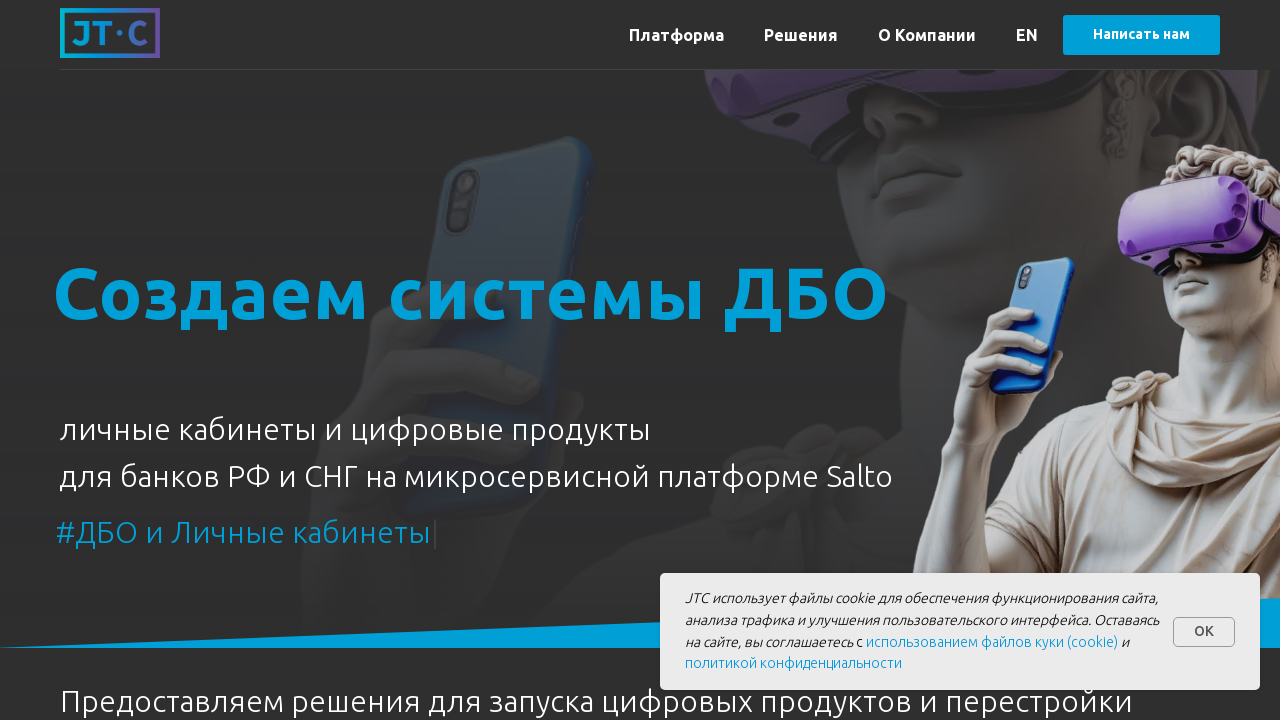

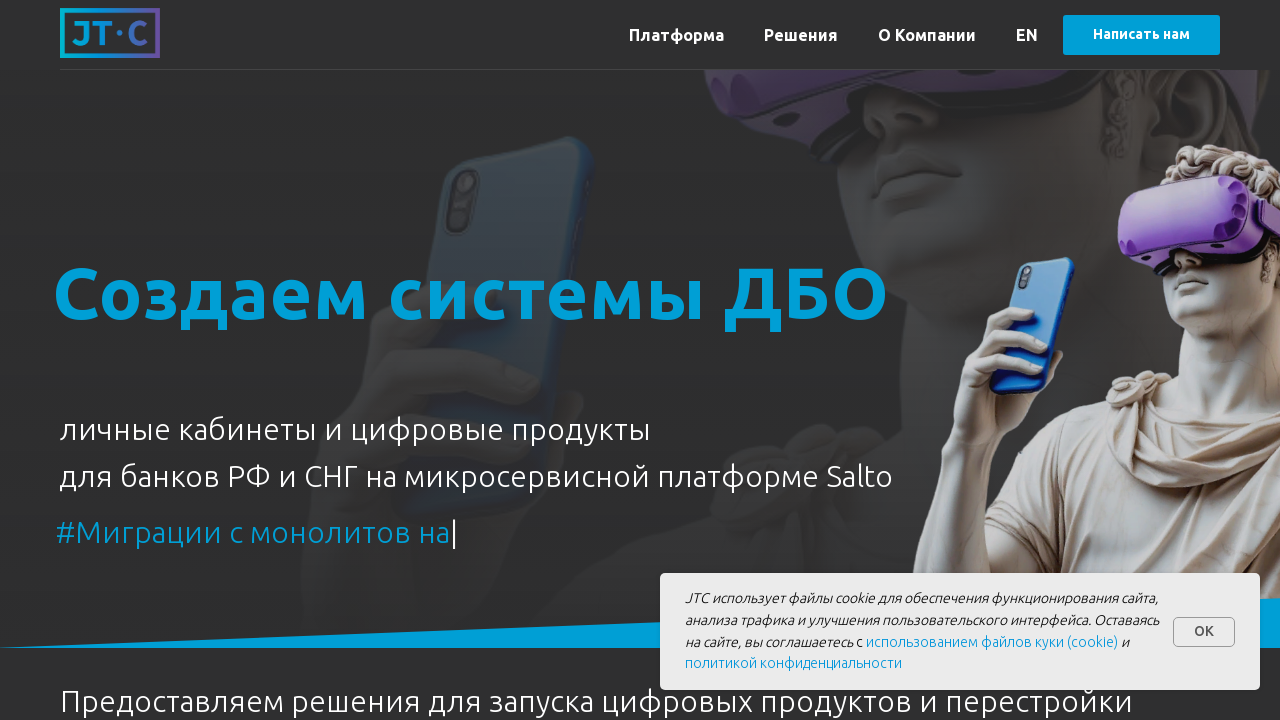